Tests the Add/Remove Elements functionality by clicking the "Add Element" button 5 times and verifying that 5 "Delete" buttons are created on the page.

Starting URL: http://the-internet.herokuapp.com/add_remove_elements/

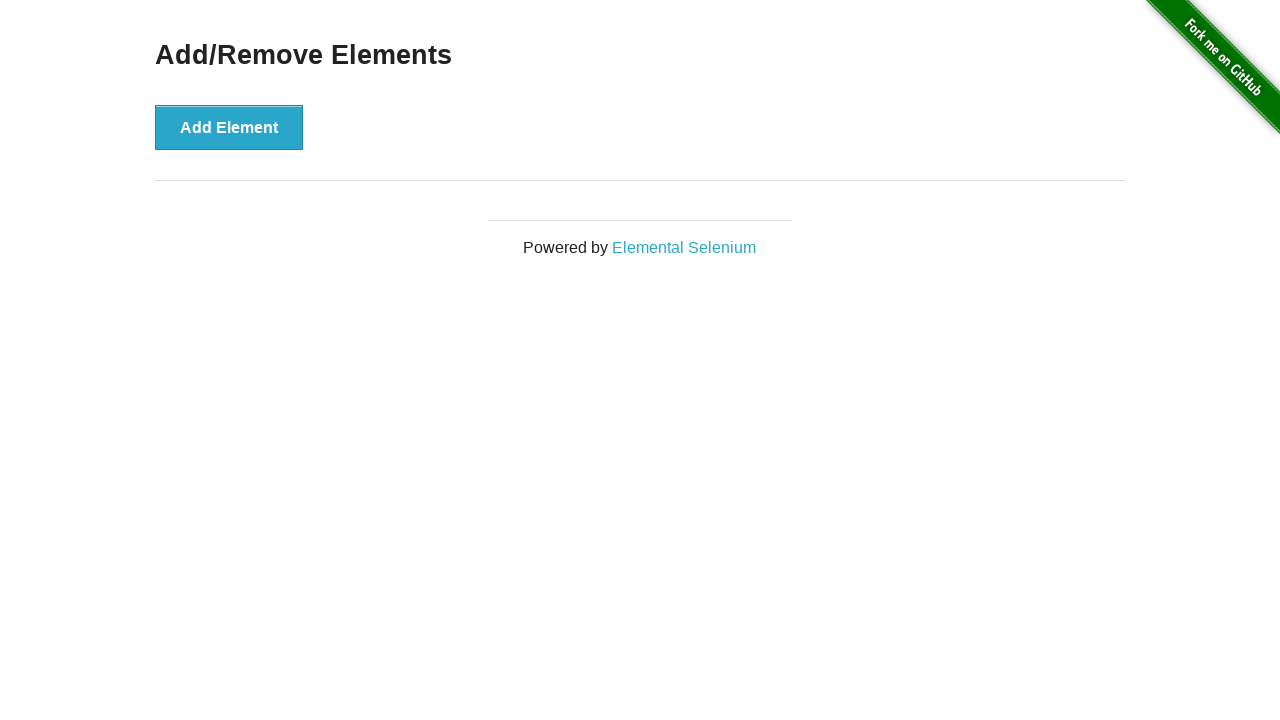

Clicked 'Add Element' button at (229, 127) on xpath=//button[text()="Add Element"]
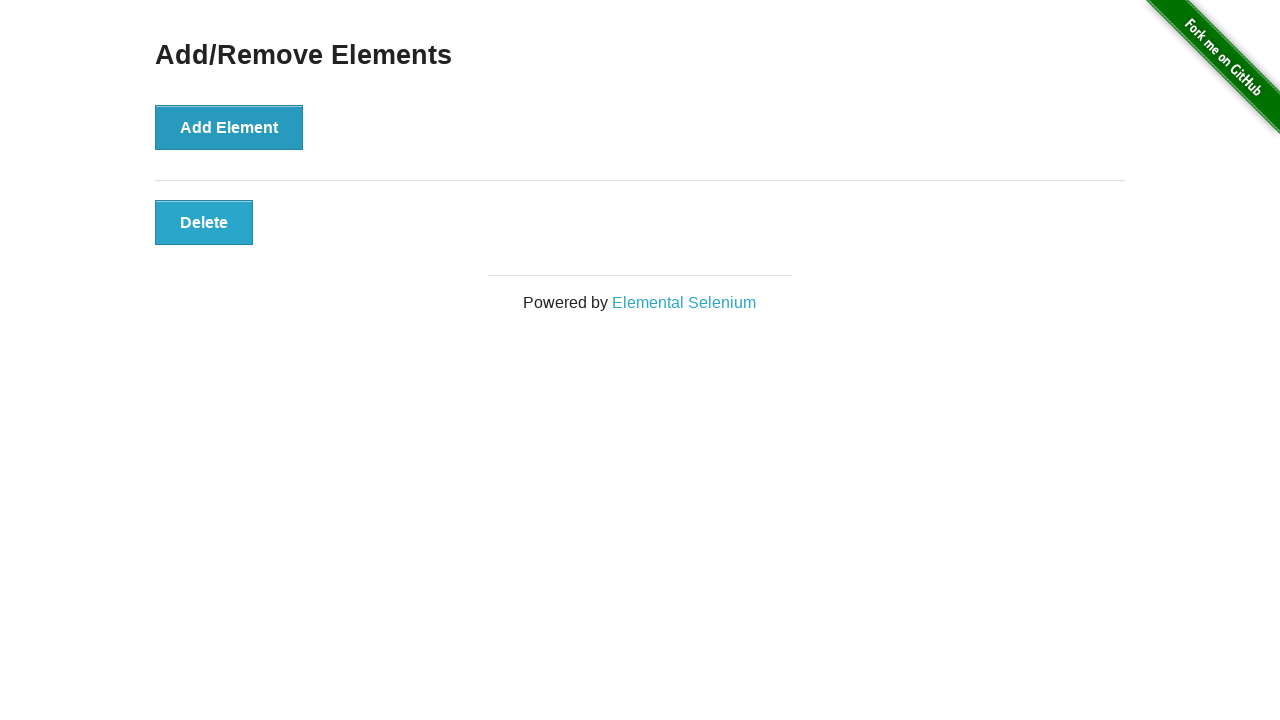

Clicked 'Add Element' button at (229, 127) on xpath=//button[text()="Add Element"]
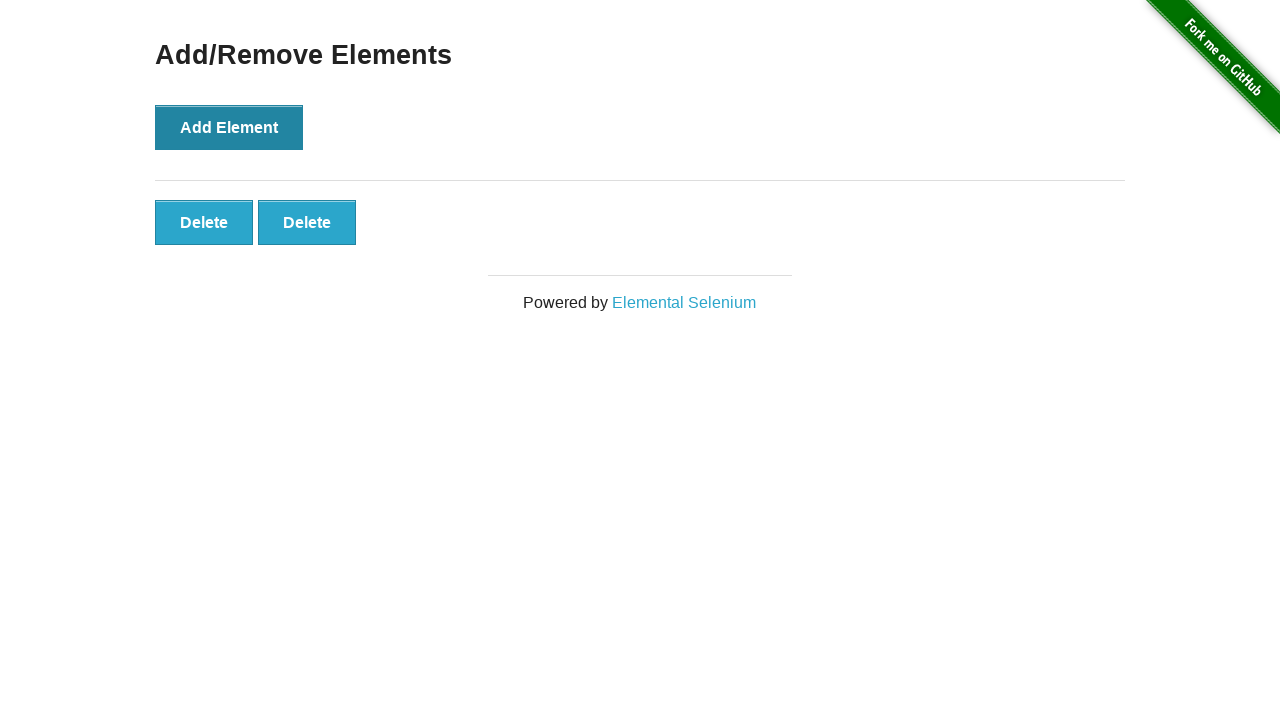

Clicked 'Add Element' button at (229, 127) on xpath=//button[text()="Add Element"]
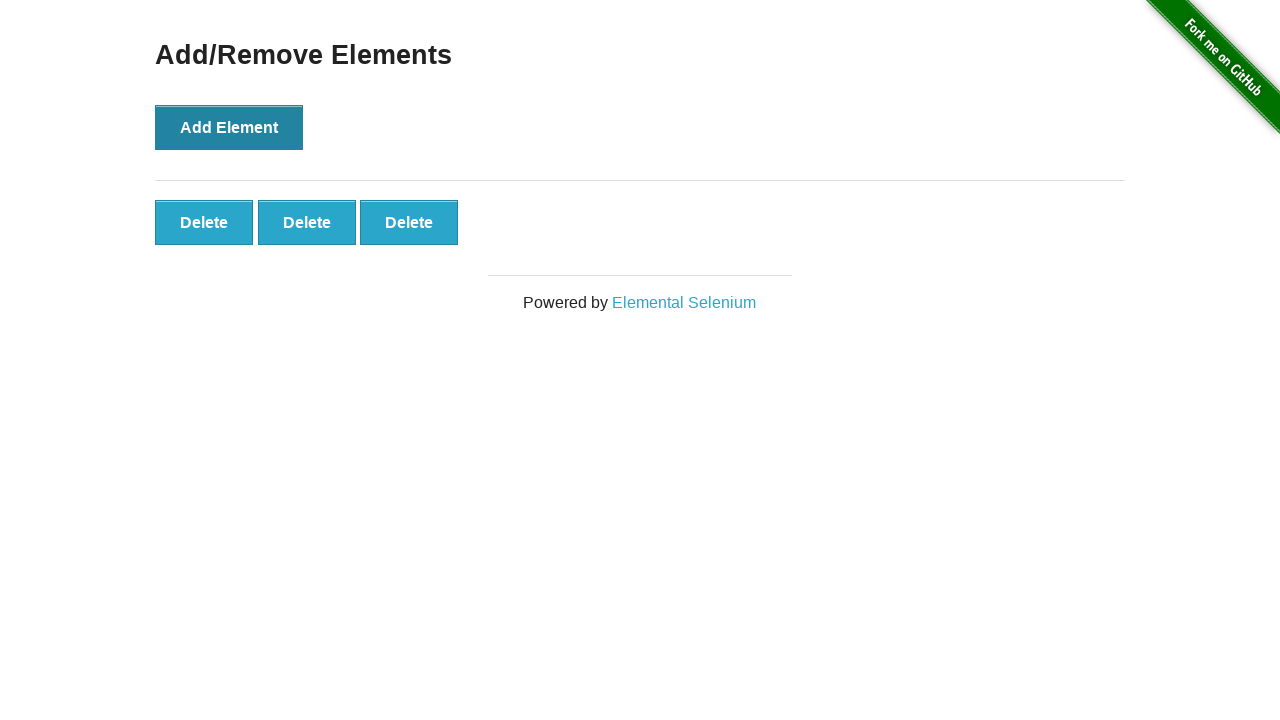

Clicked 'Add Element' button at (229, 127) on xpath=//button[text()="Add Element"]
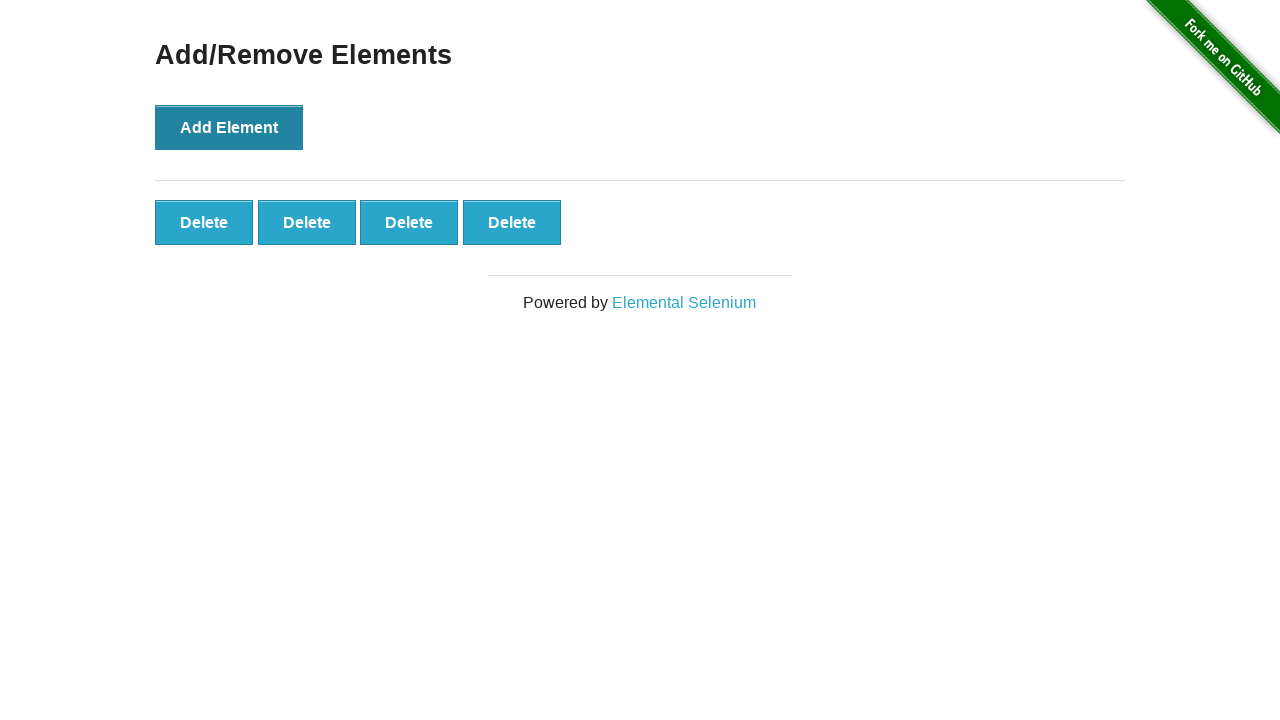

Clicked 'Add Element' button at (229, 127) on xpath=//button[text()="Add Element"]
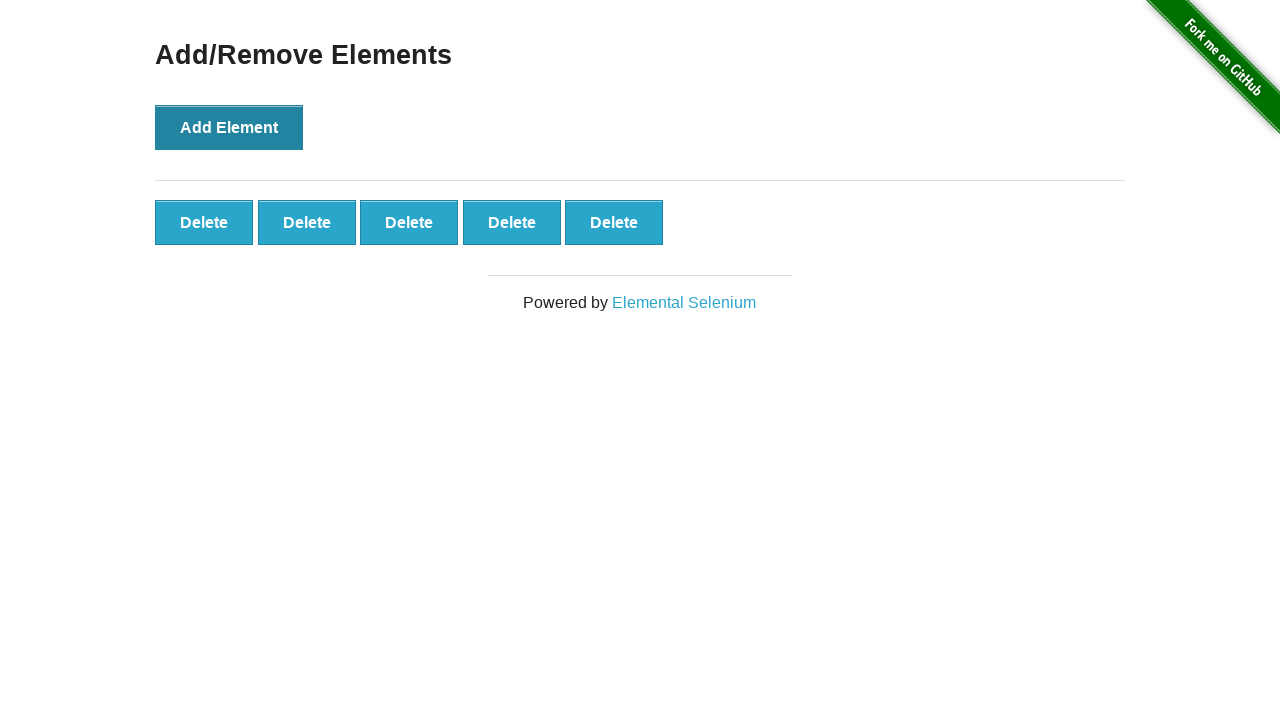

Delete buttons appeared on the page
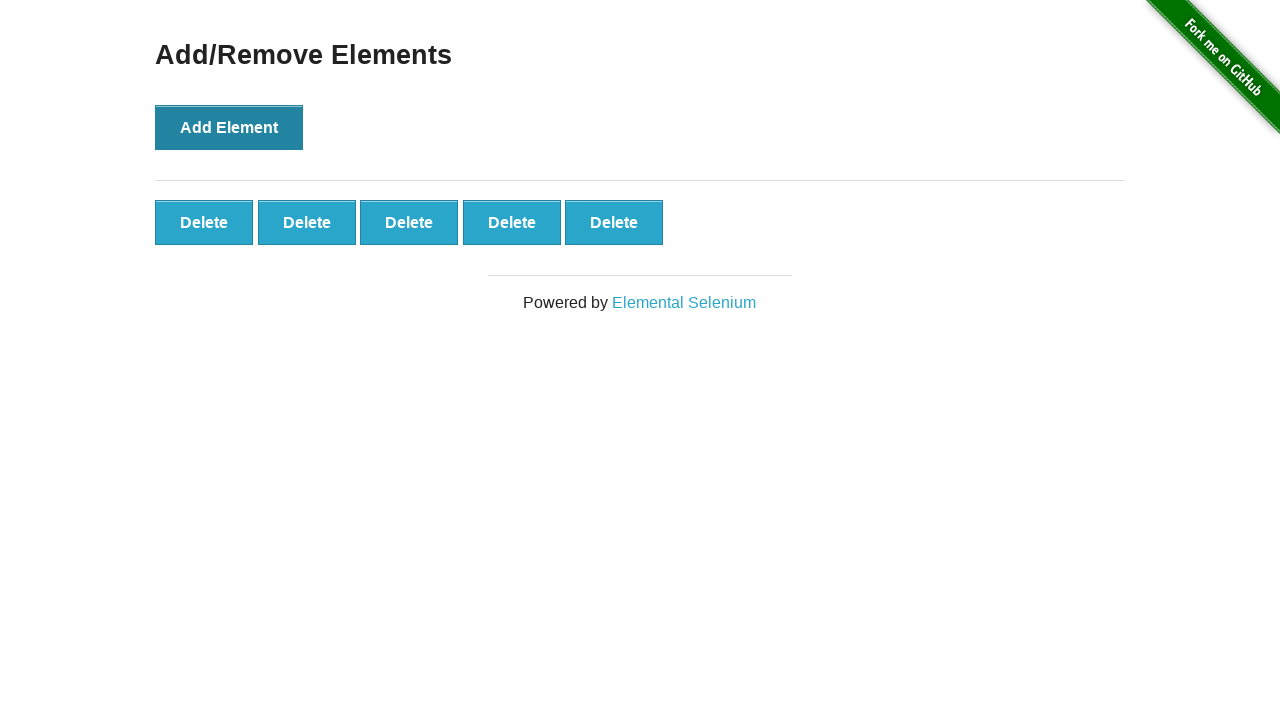

Verified that 5 Delete buttons were created
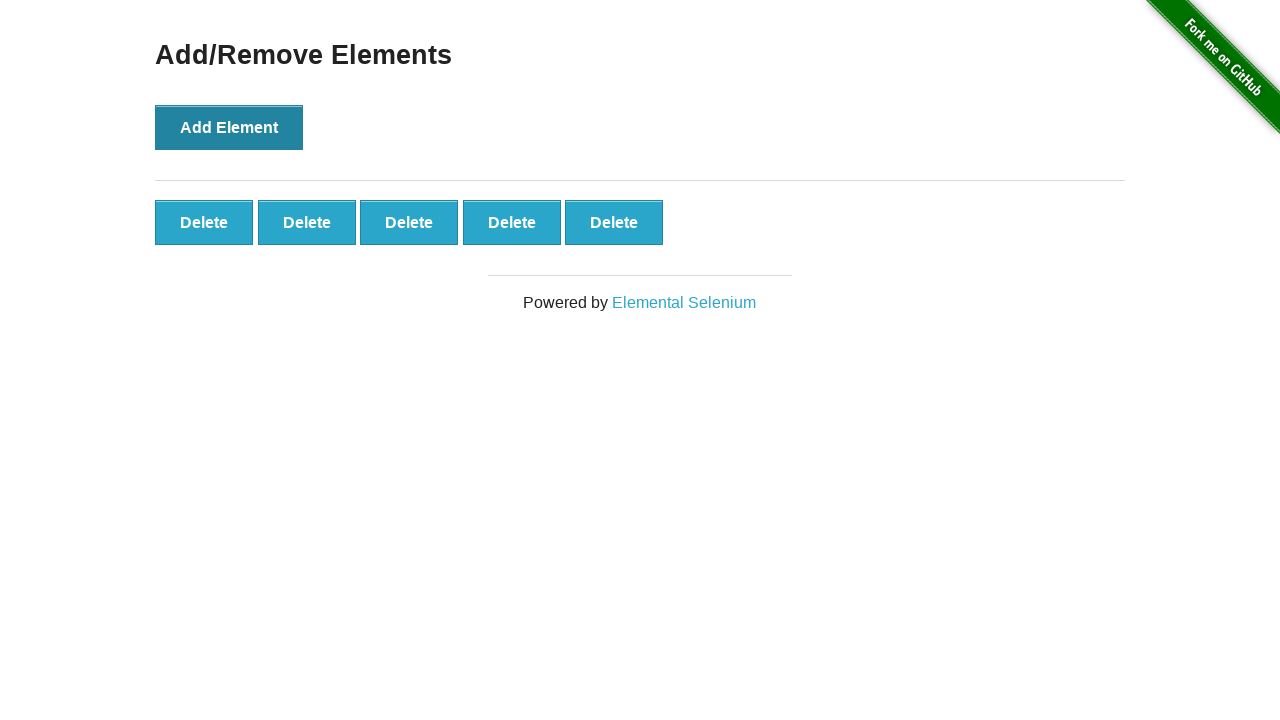

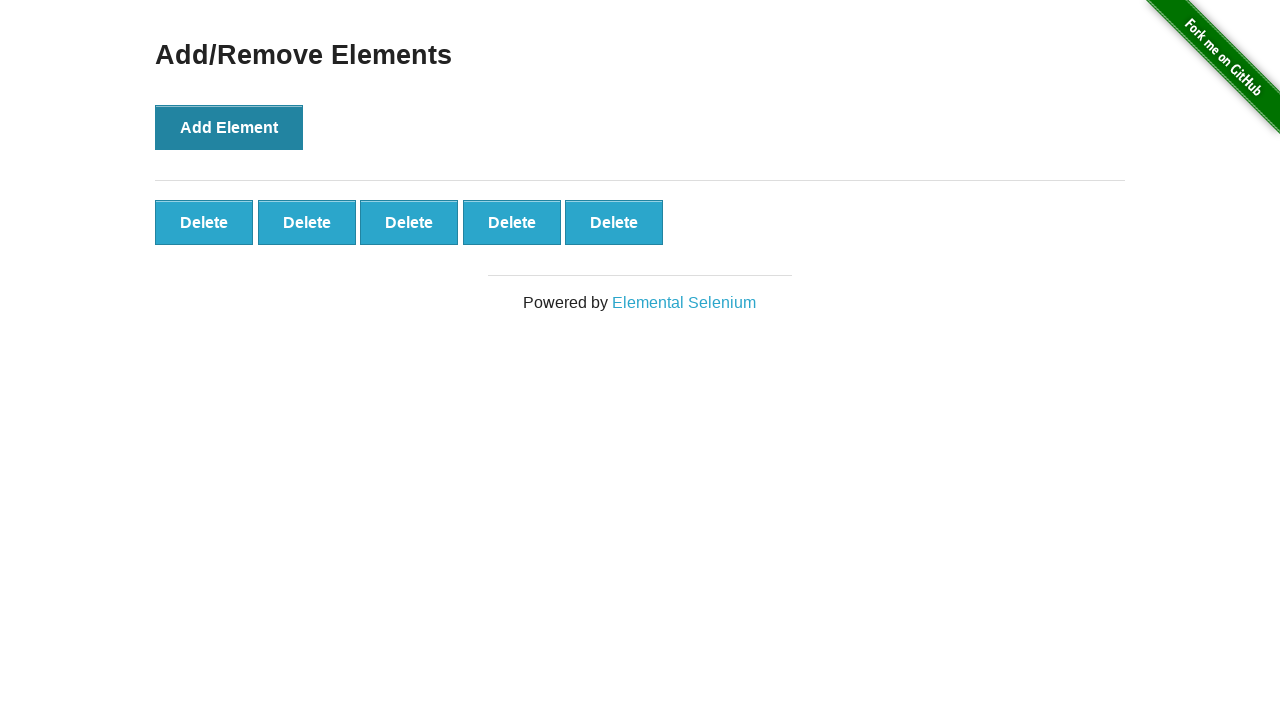